Tests filtering to display only completed items

Starting URL: https://demo.playwright.dev/todomvc

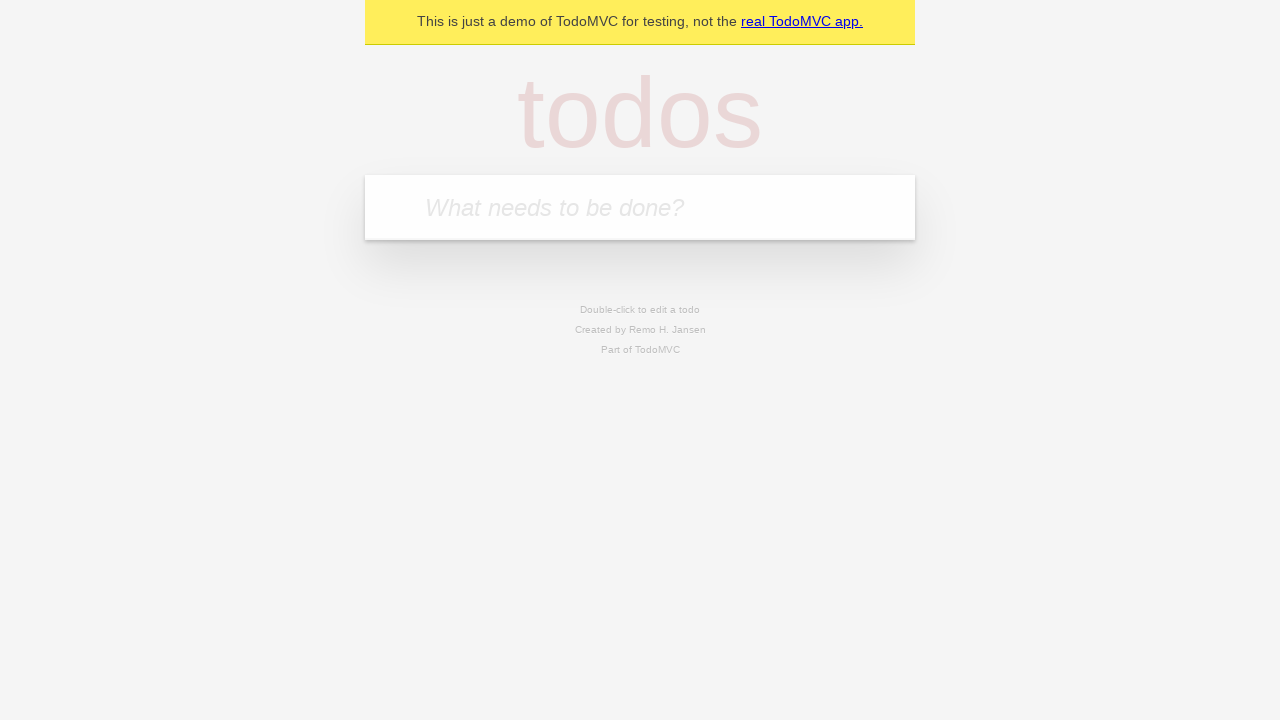

Filled new todo field with 'buy some cheese' on .new-todo
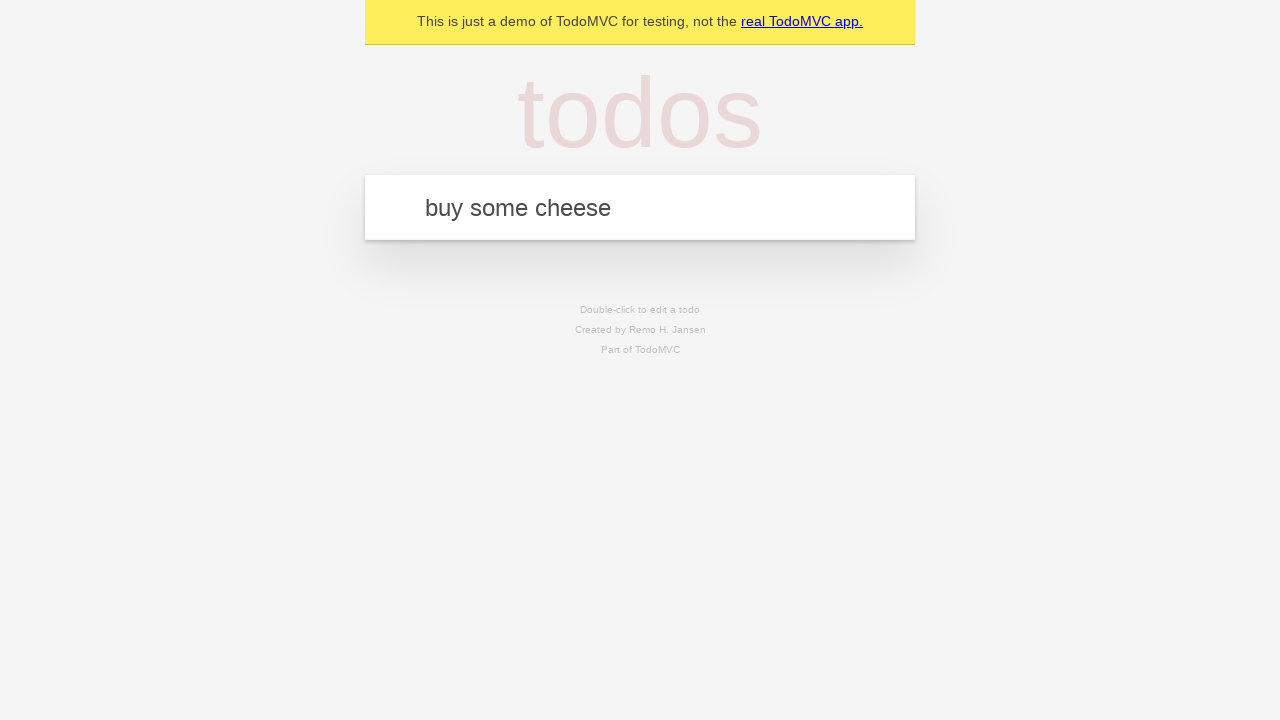

Pressed Enter to create first todo on .new-todo
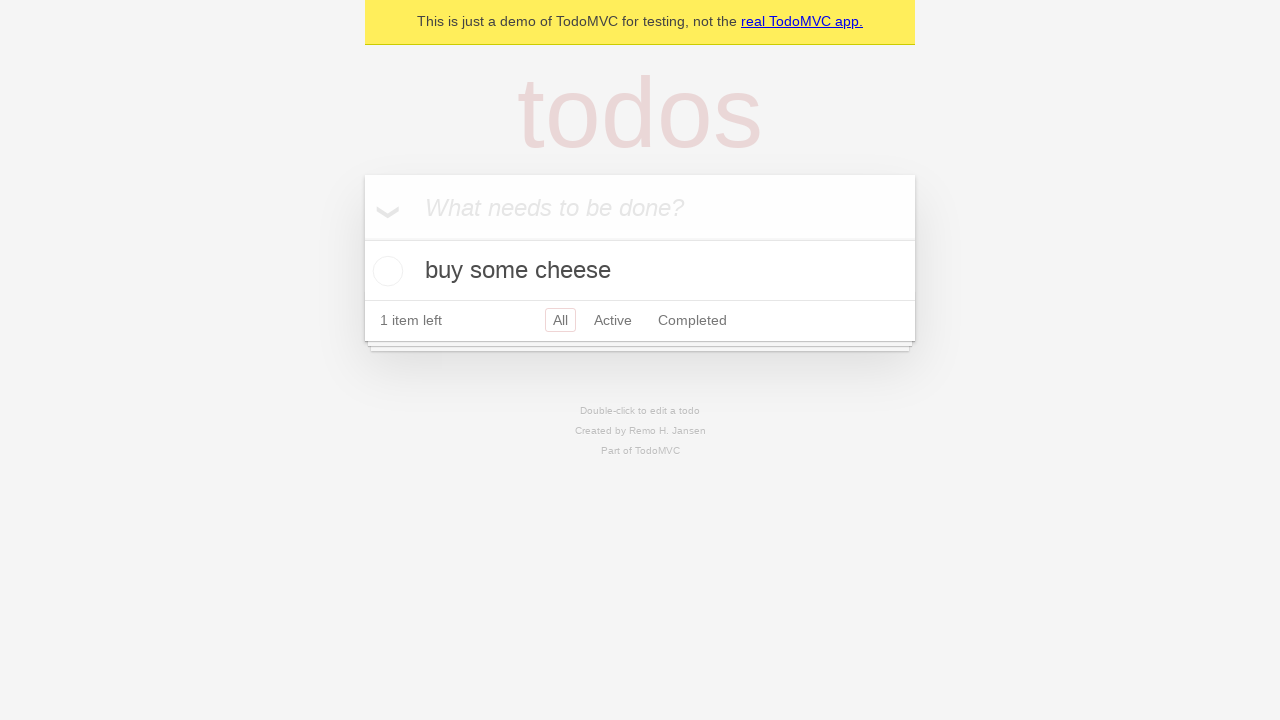

Filled new todo field with 'feed the cat' on .new-todo
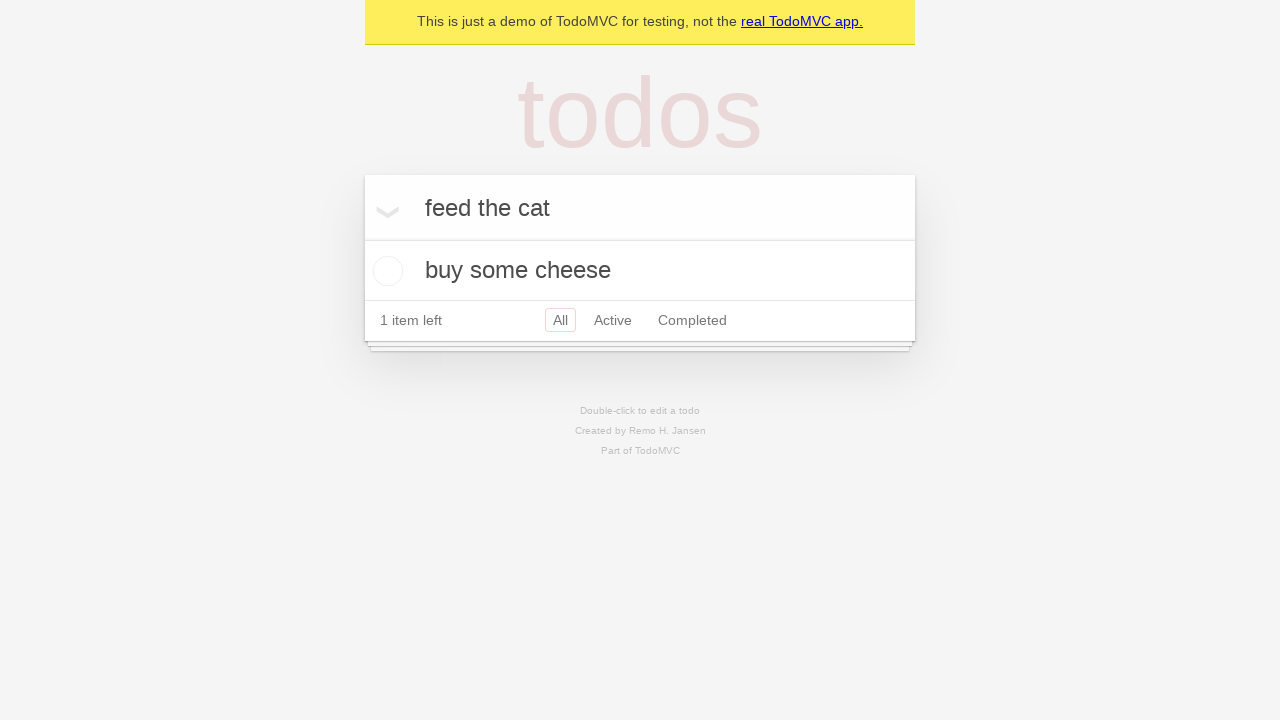

Pressed Enter to create second todo on .new-todo
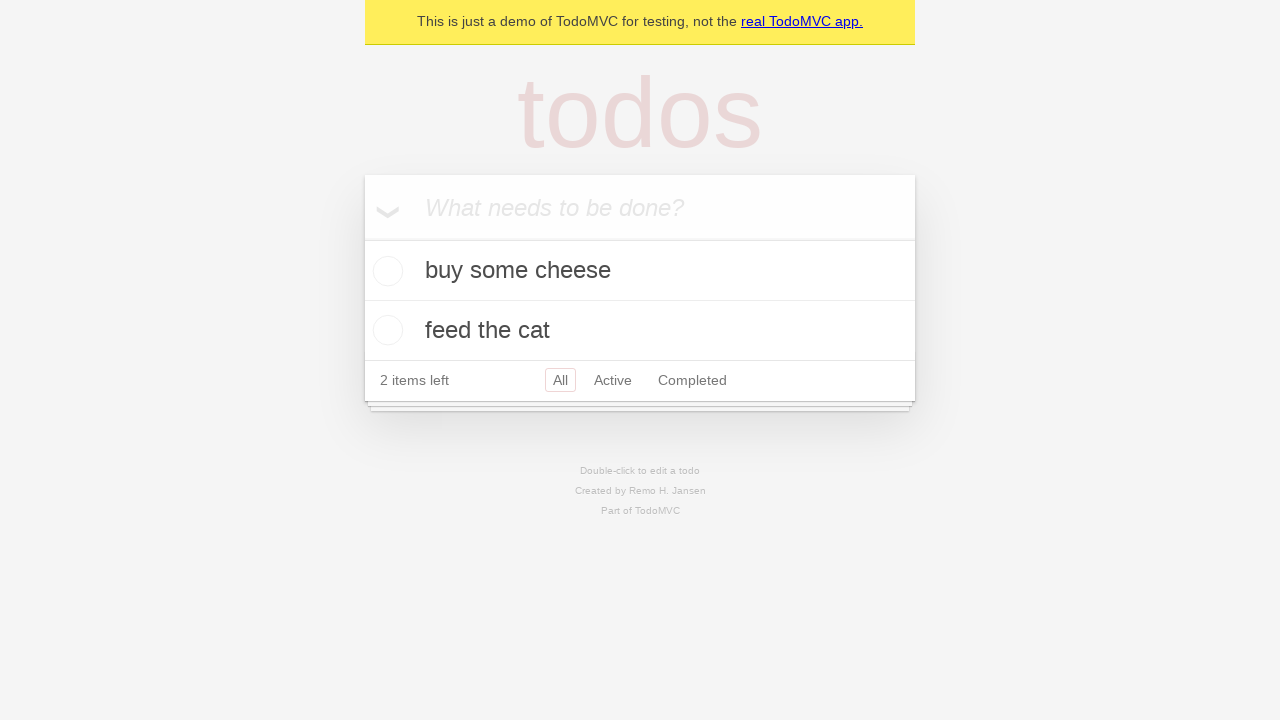

Filled new todo field with 'book a doctors appointment' on .new-todo
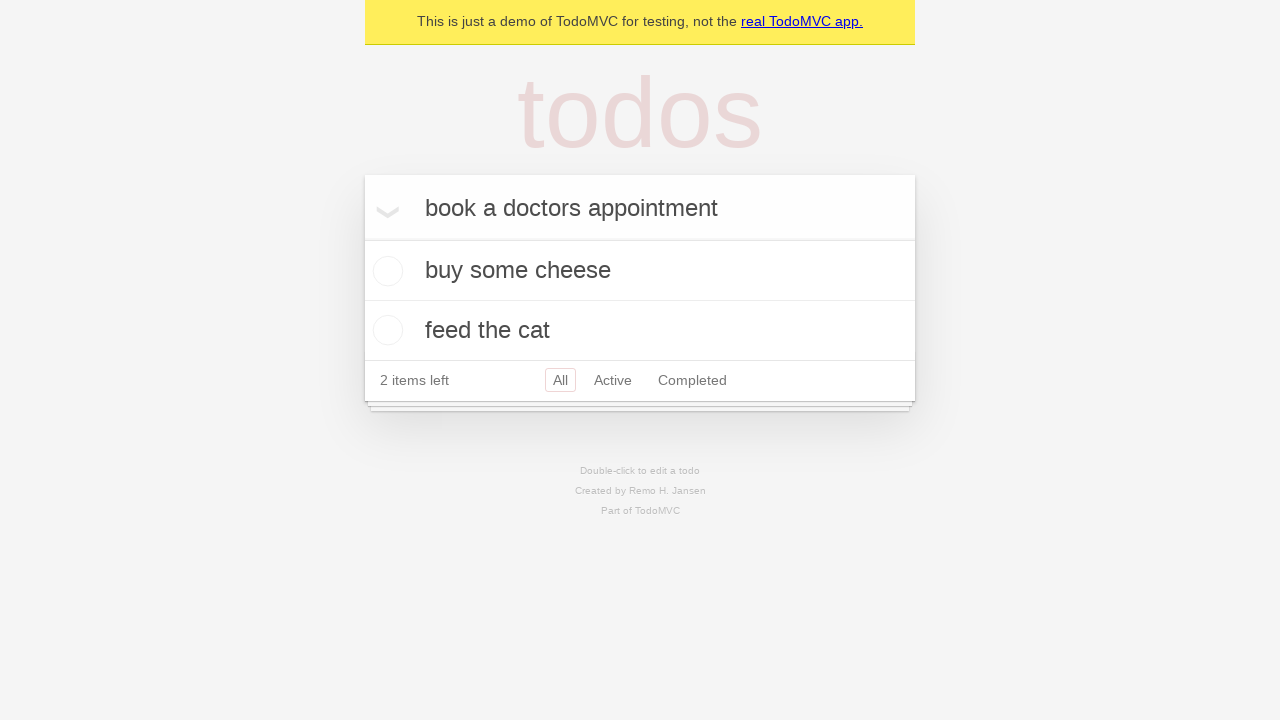

Pressed Enter to create third todo on .new-todo
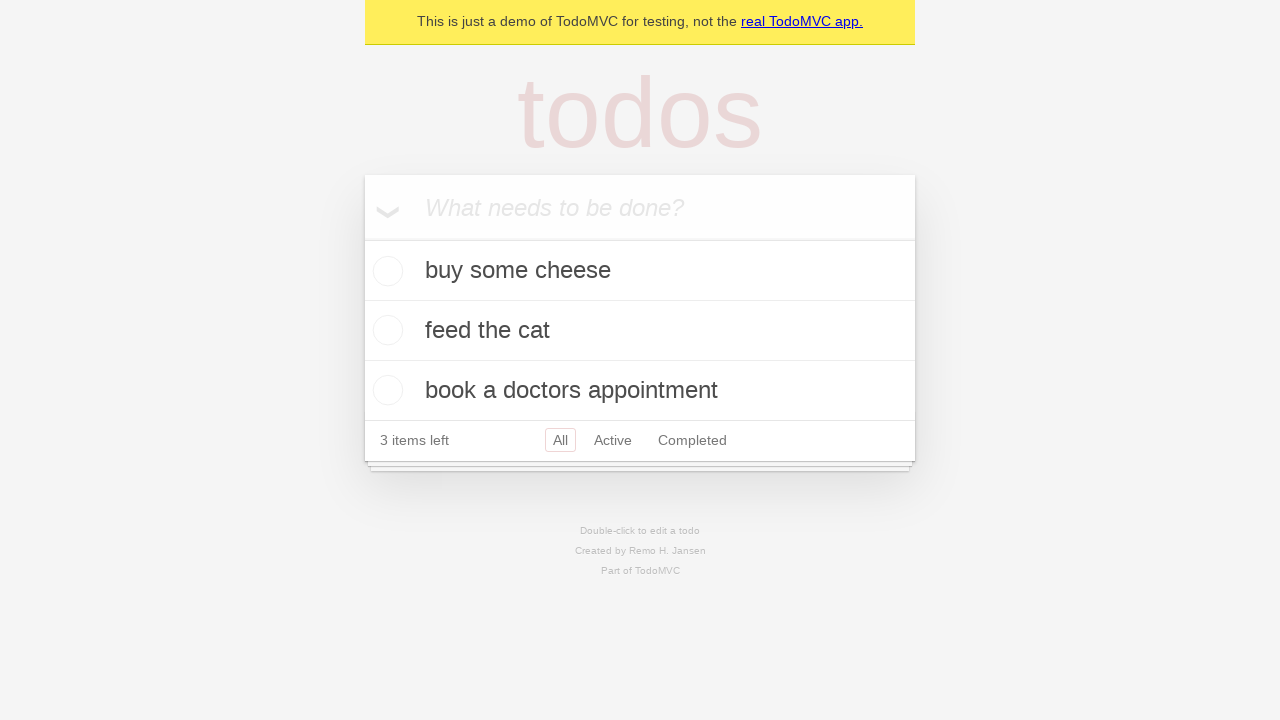

Checked the second todo item to mark it as completed at (385, 330) on .todo-list li .toggle >> nth=1
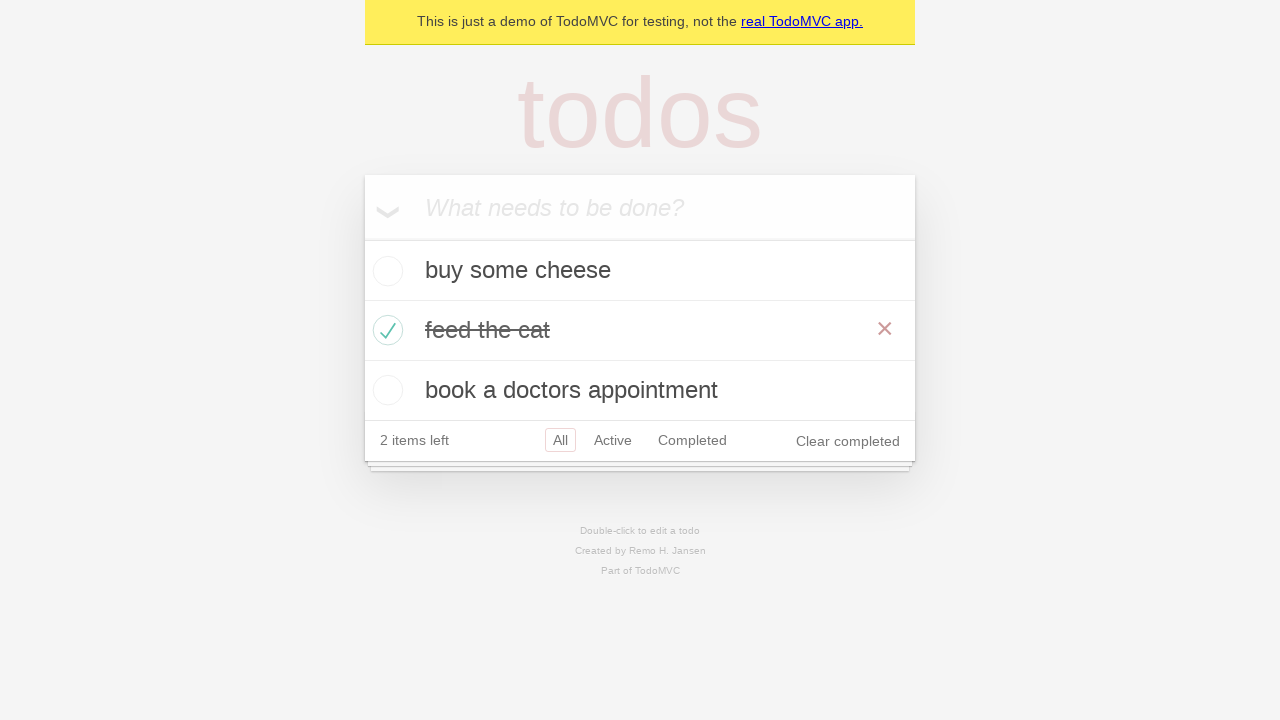

Clicked Completed filter to display only completed items at (692, 440) on .filters >> text=Completed
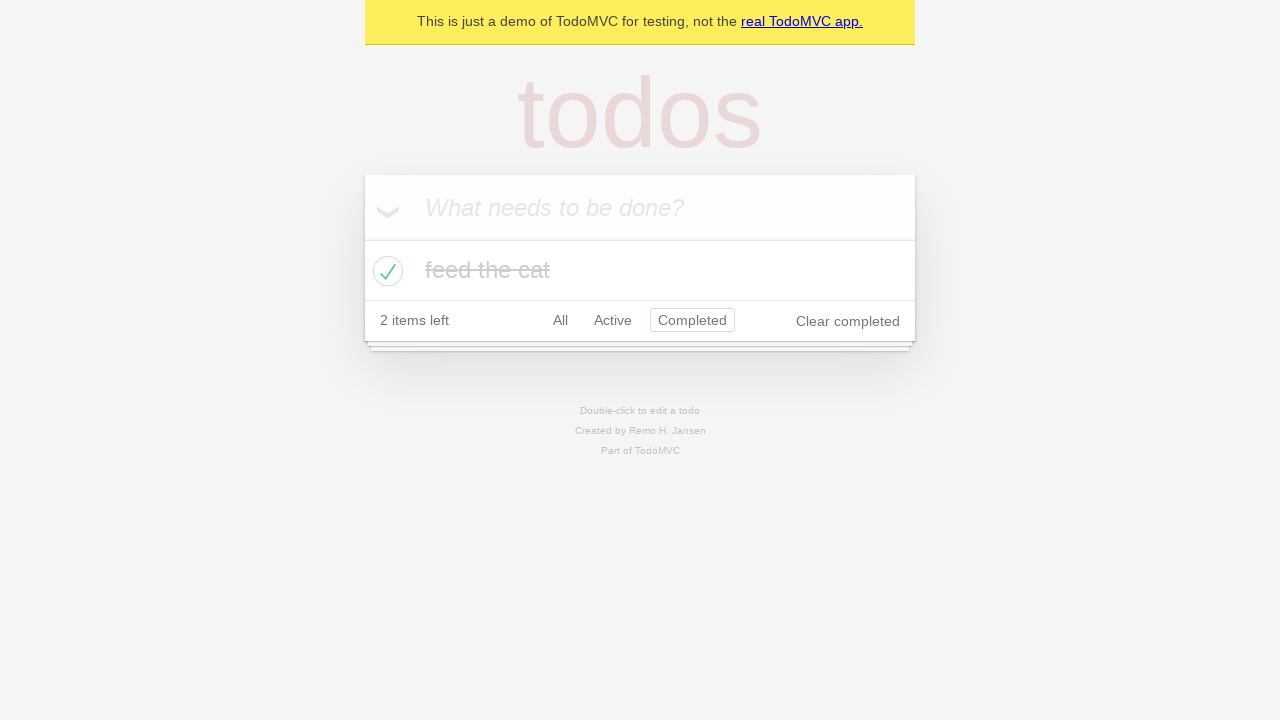

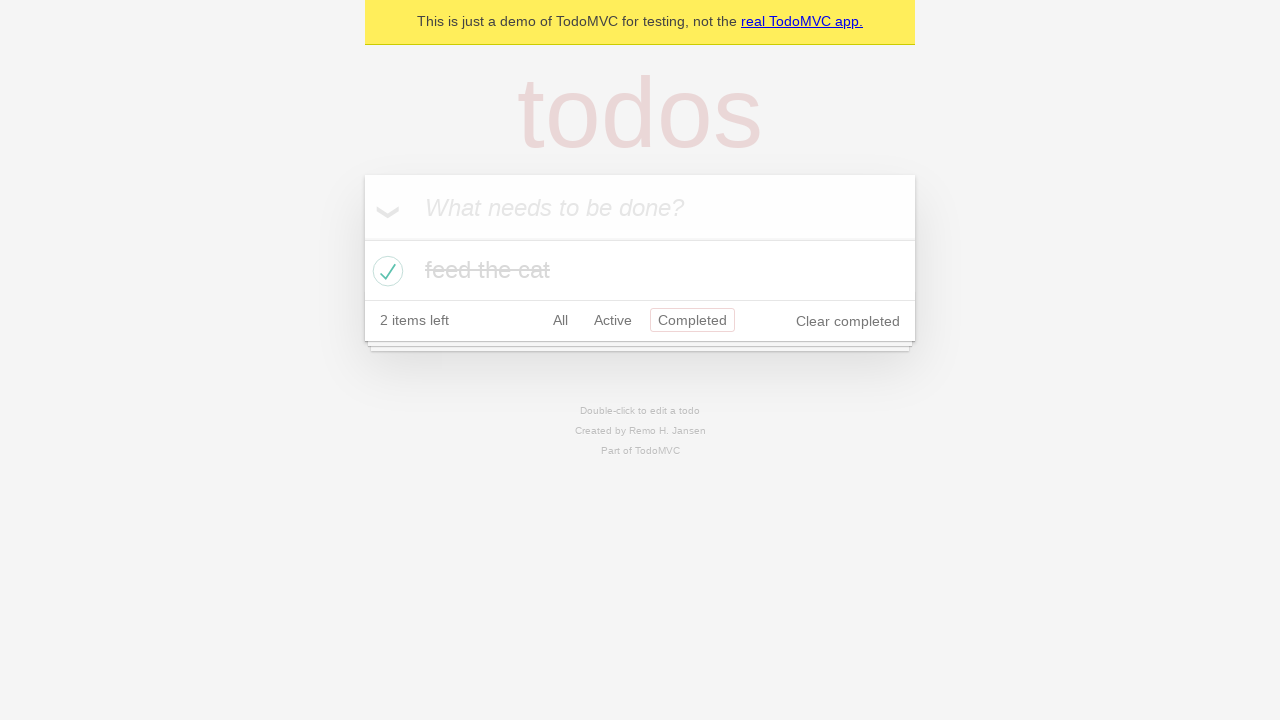